Tests dropdown selection functionality by selecting options by index and verifying the selected text matches expected values for Option 1 and Option 2

Starting URL: https://the-internet.herokuapp.com/dropdown

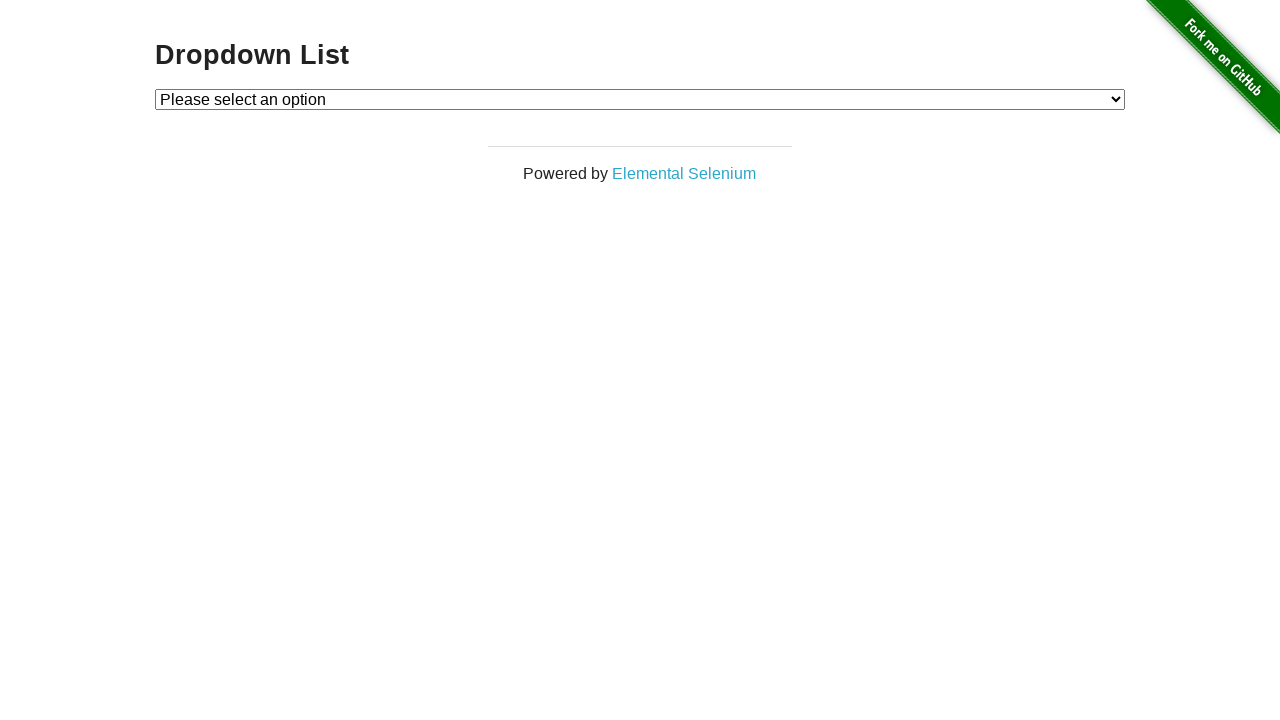

Selected Option 1 from dropdown by index 1 on #dropdown
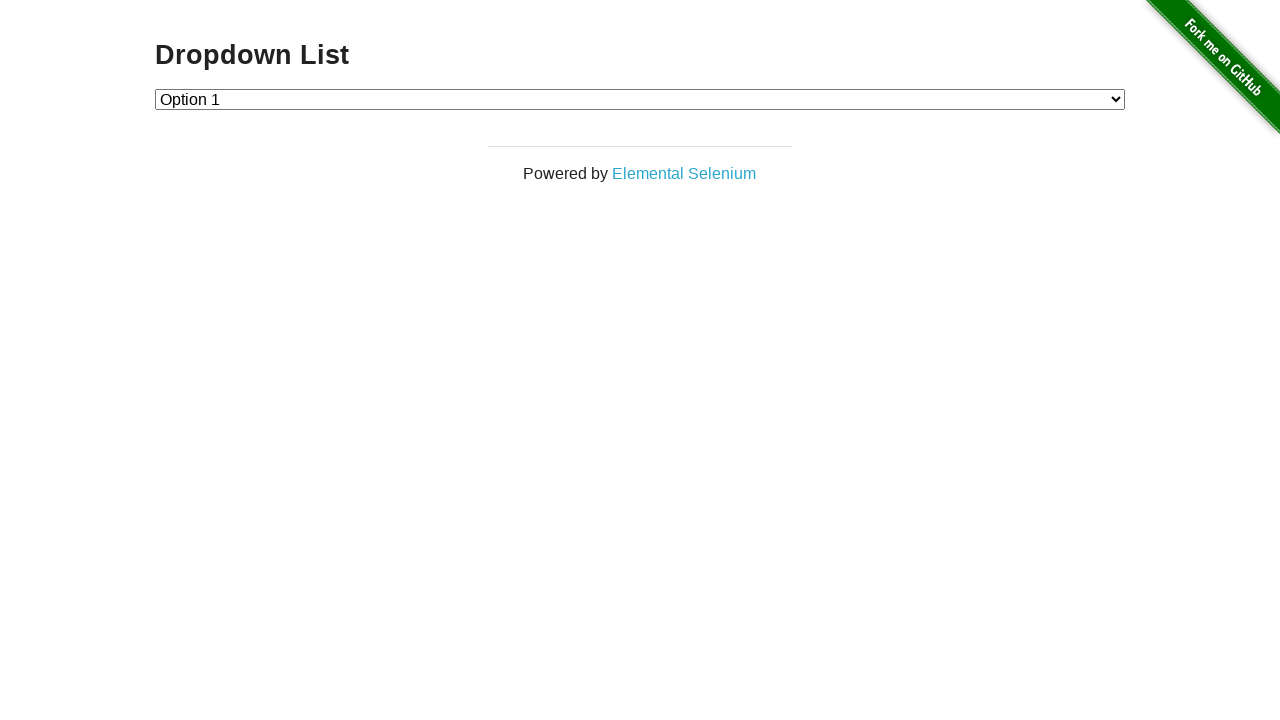

Retrieved selected dropdown value
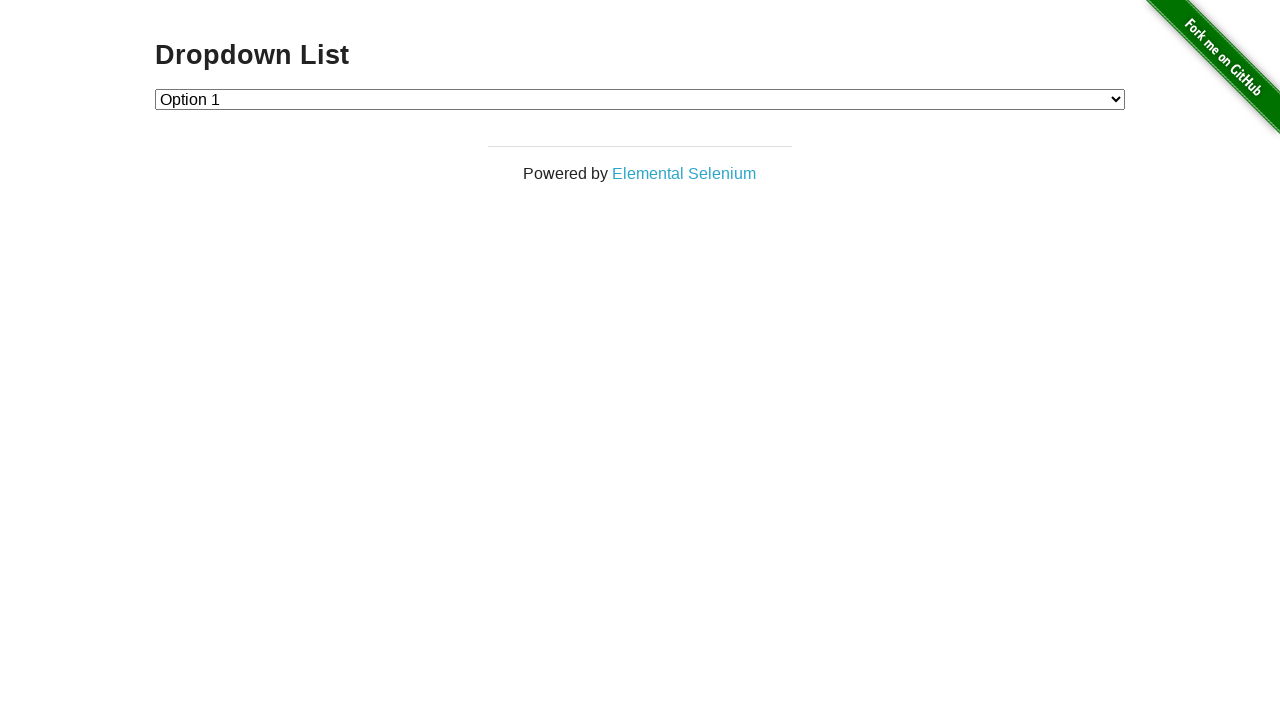

Verified that Option 1 is selected (value='1')
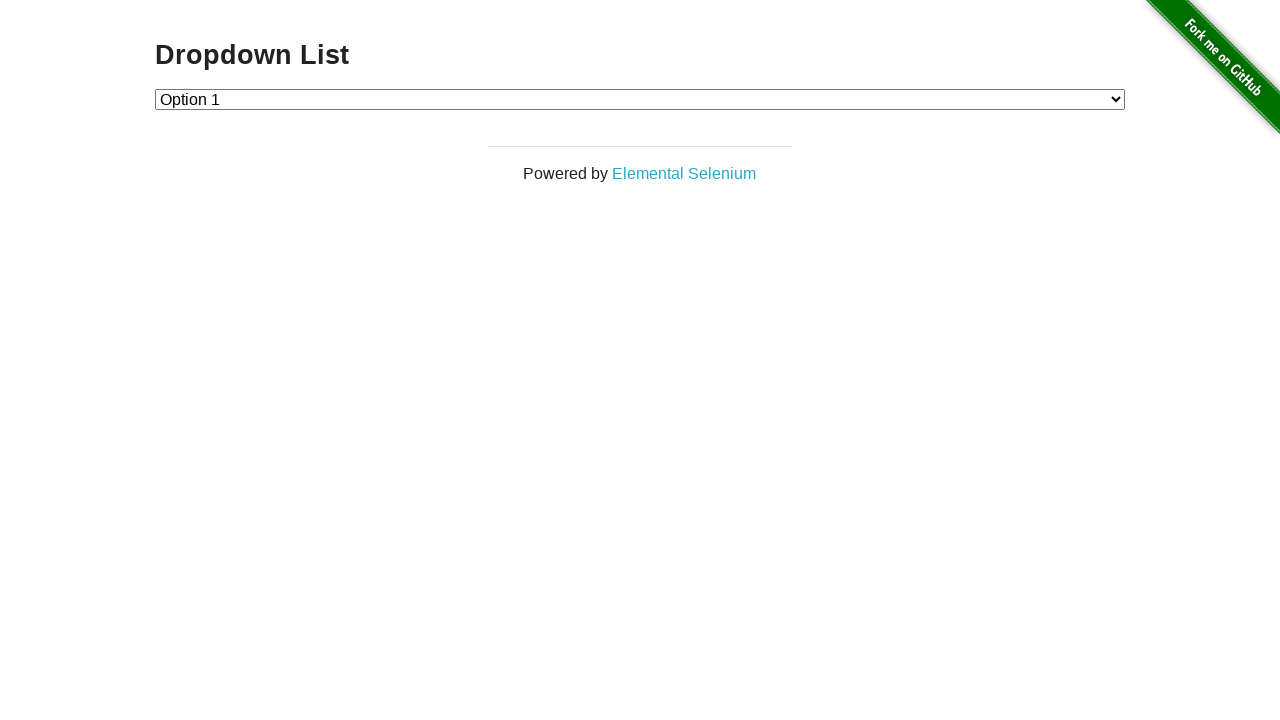

Selected Option 2 from dropdown by index 2 on #dropdown
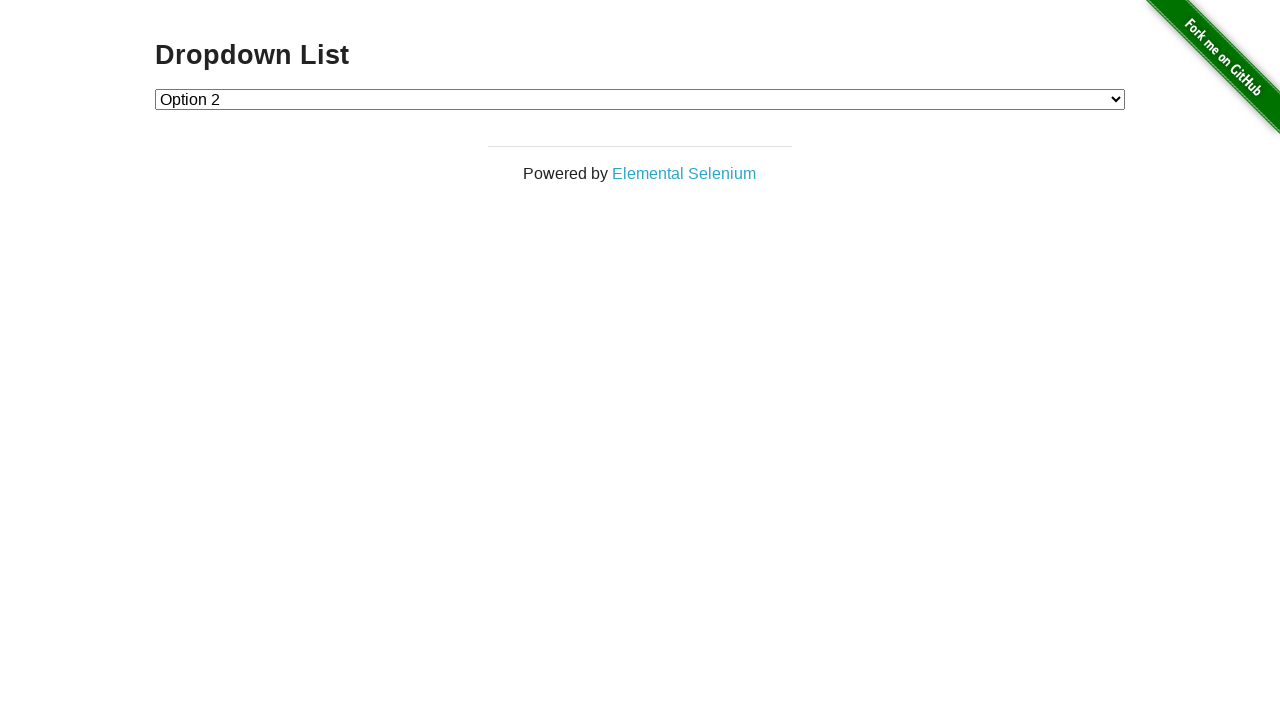

Retrieved selected dropdown value
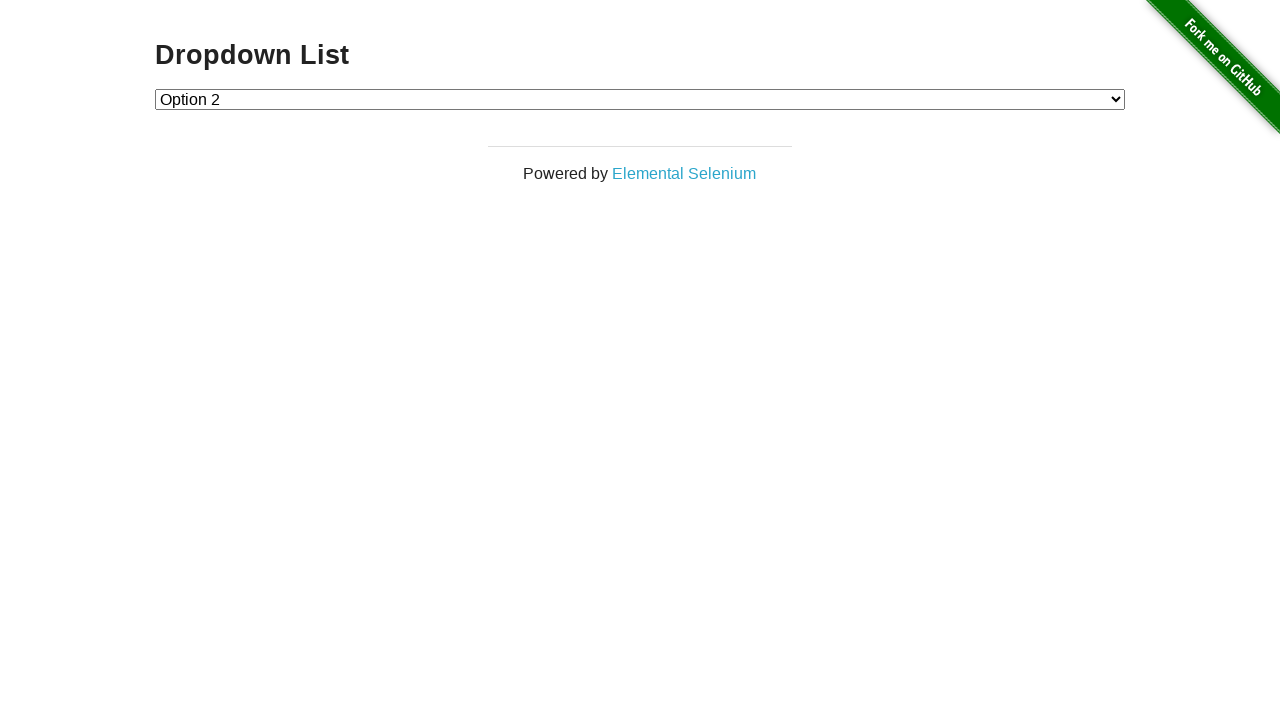

Verified that Option 2 is selected (value='2')
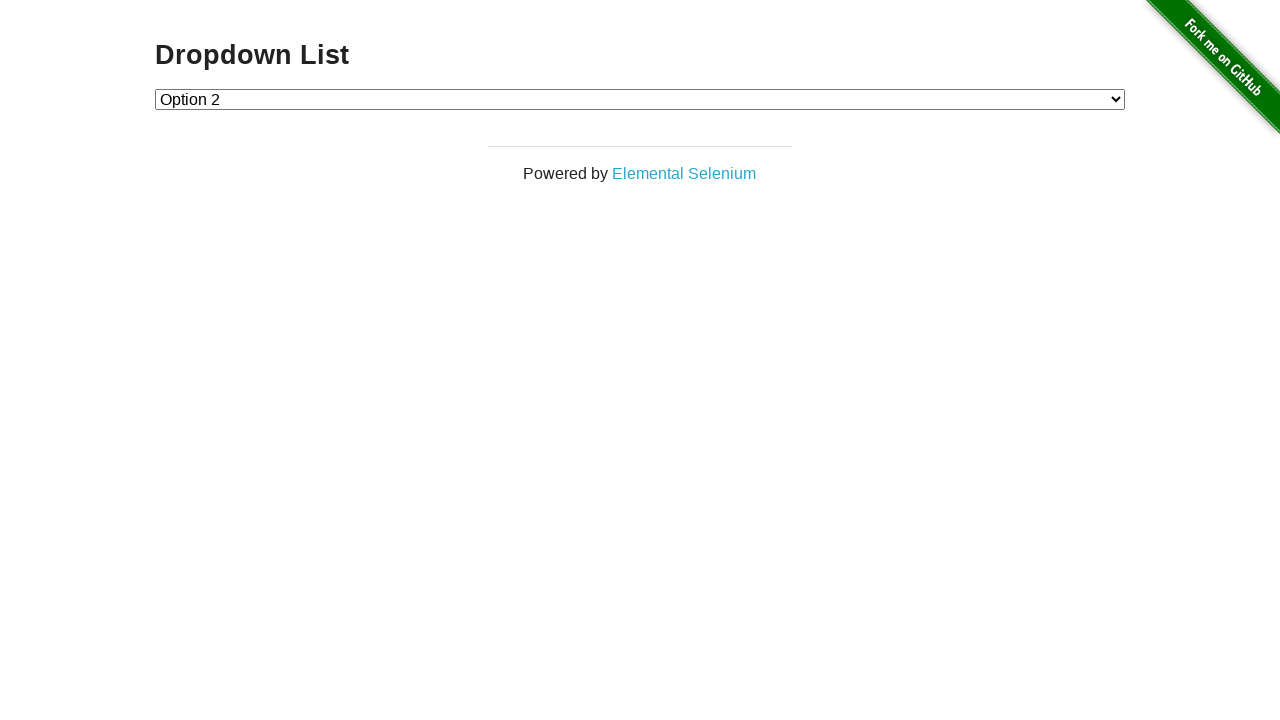

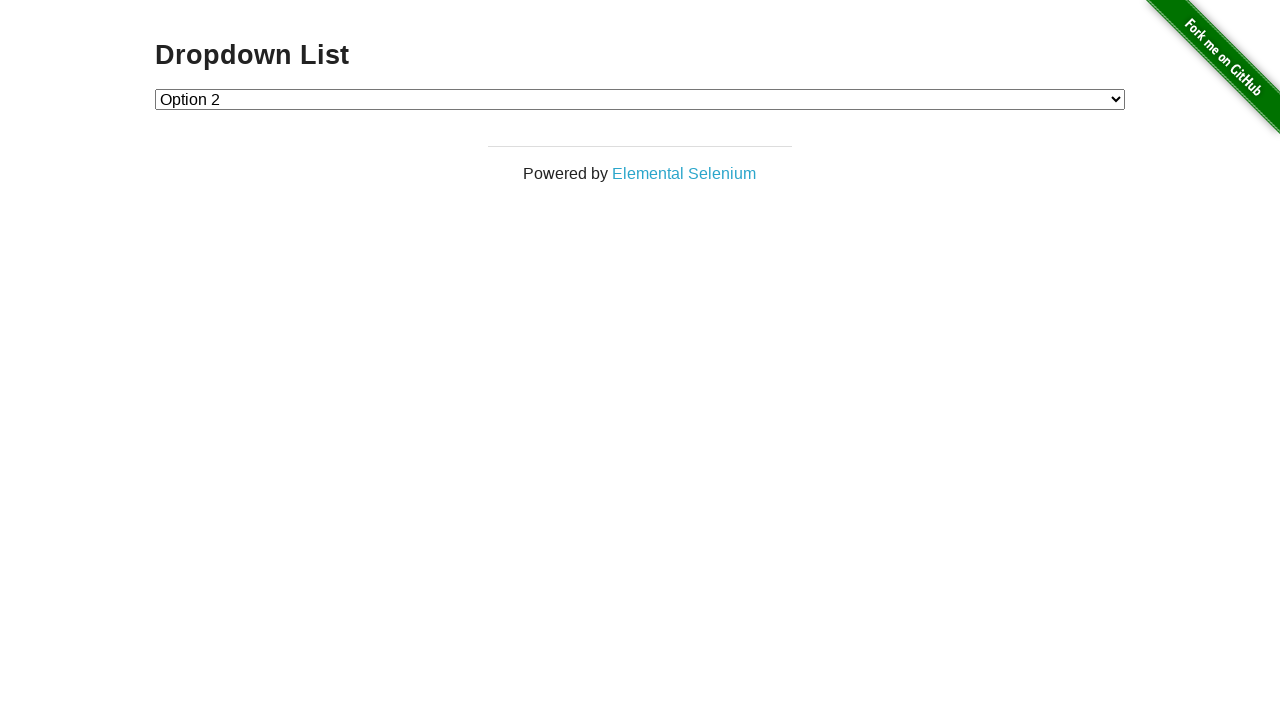